Tests Target product page color variation selector by clicking through each available color option and verifying the selection updates

Starting URL: https://www.target.com/p/wranglers-men-39-s-regular-fit-straight-jeans-dark-wash-32x30/-/A-90919109?preselect=90919067#lnk=sametab

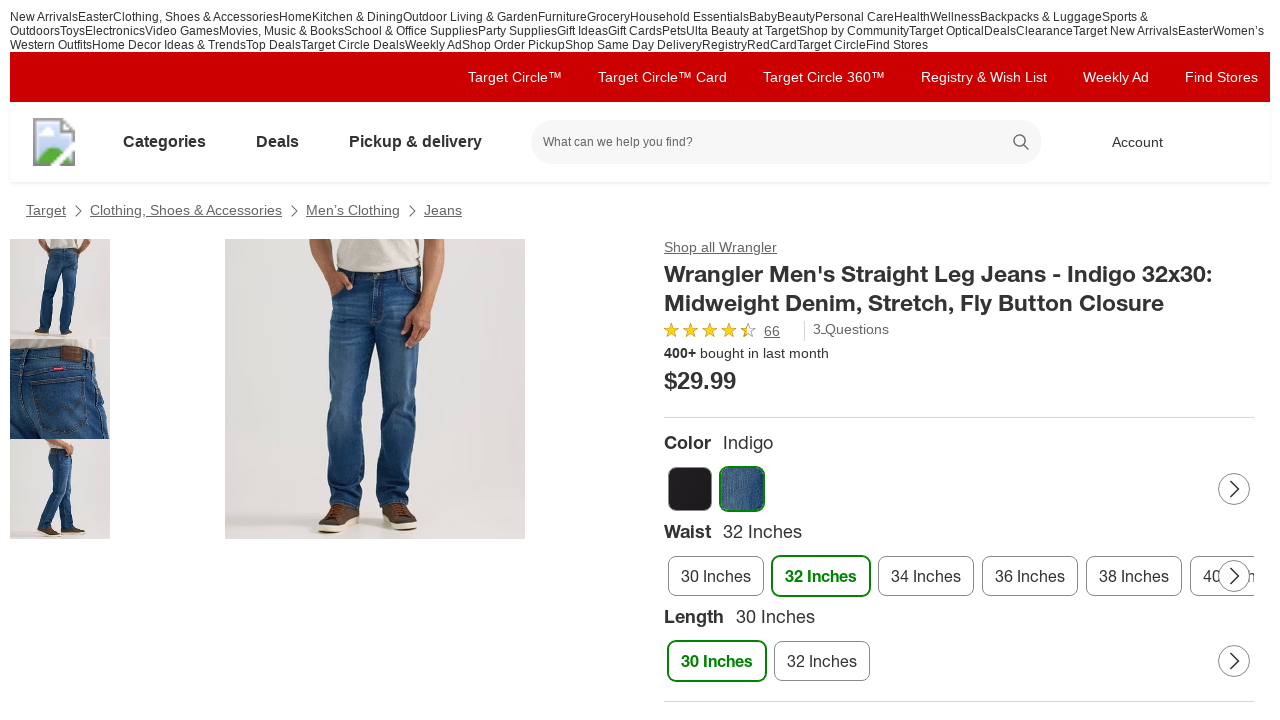

Color options carousel loaded
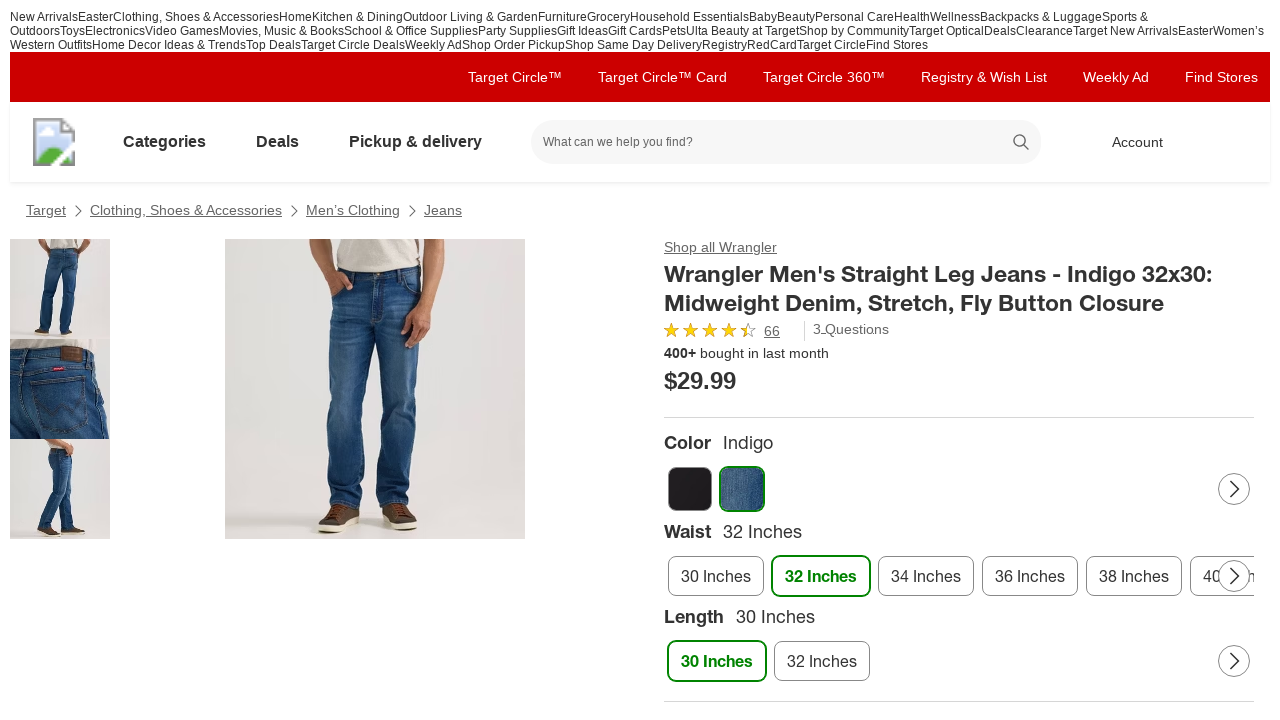

Retrieved all color option elements
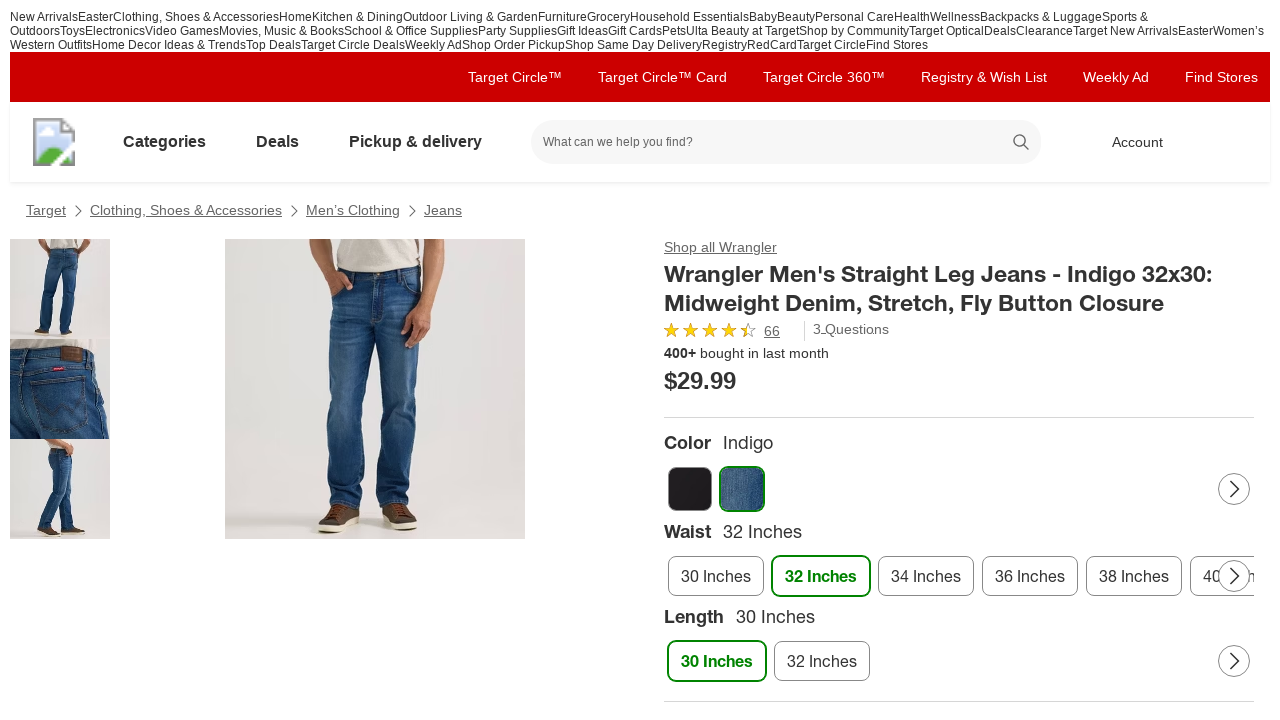

Clicked a color option in the carousel at (690, 489) on li[class*='CarouselItem'] img >> nth=0
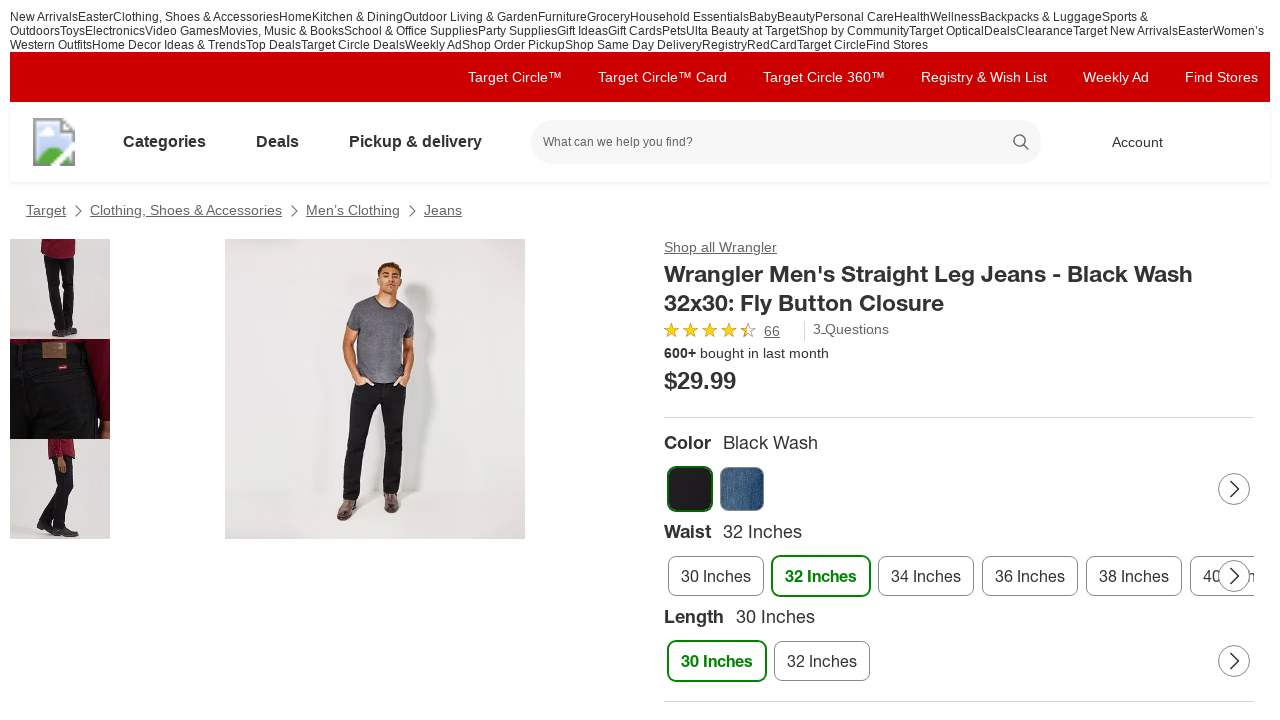

Waited for color selection to update
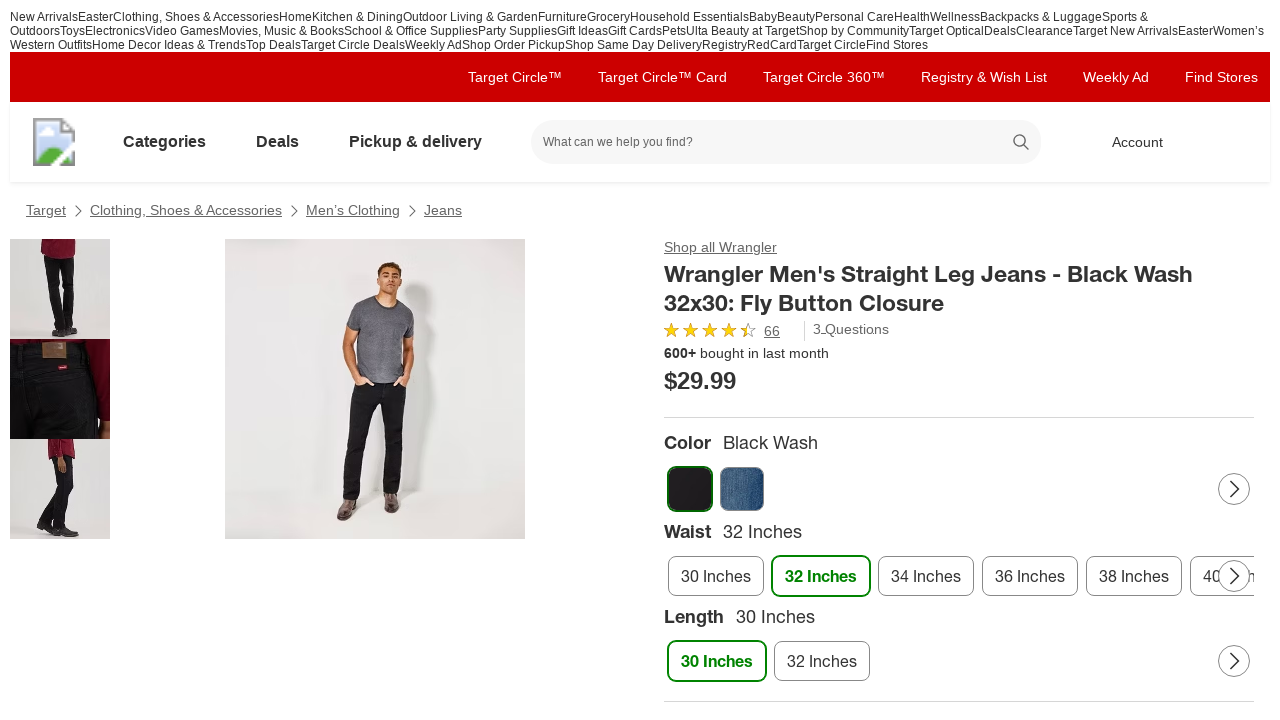

Verified selected color variation is displayed
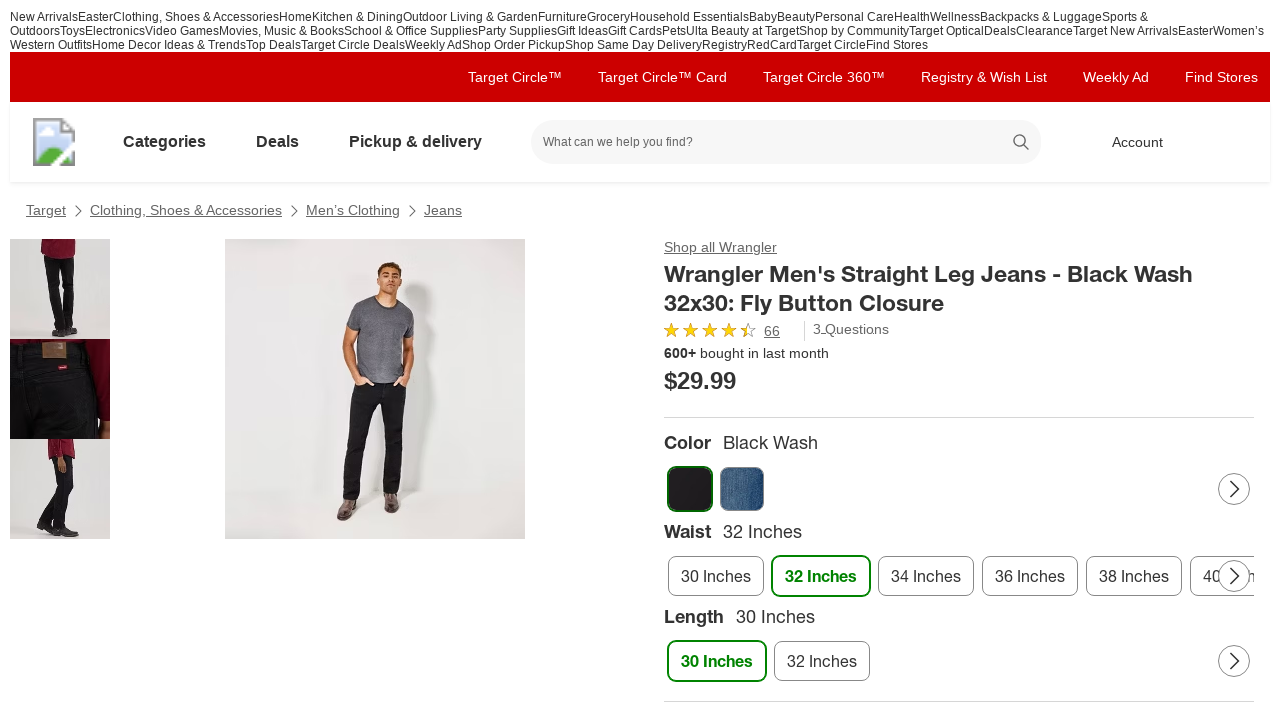

Clicked a color option in the carousel at (742, 489) on li[class*='CarouselItem'] img >> nth=1
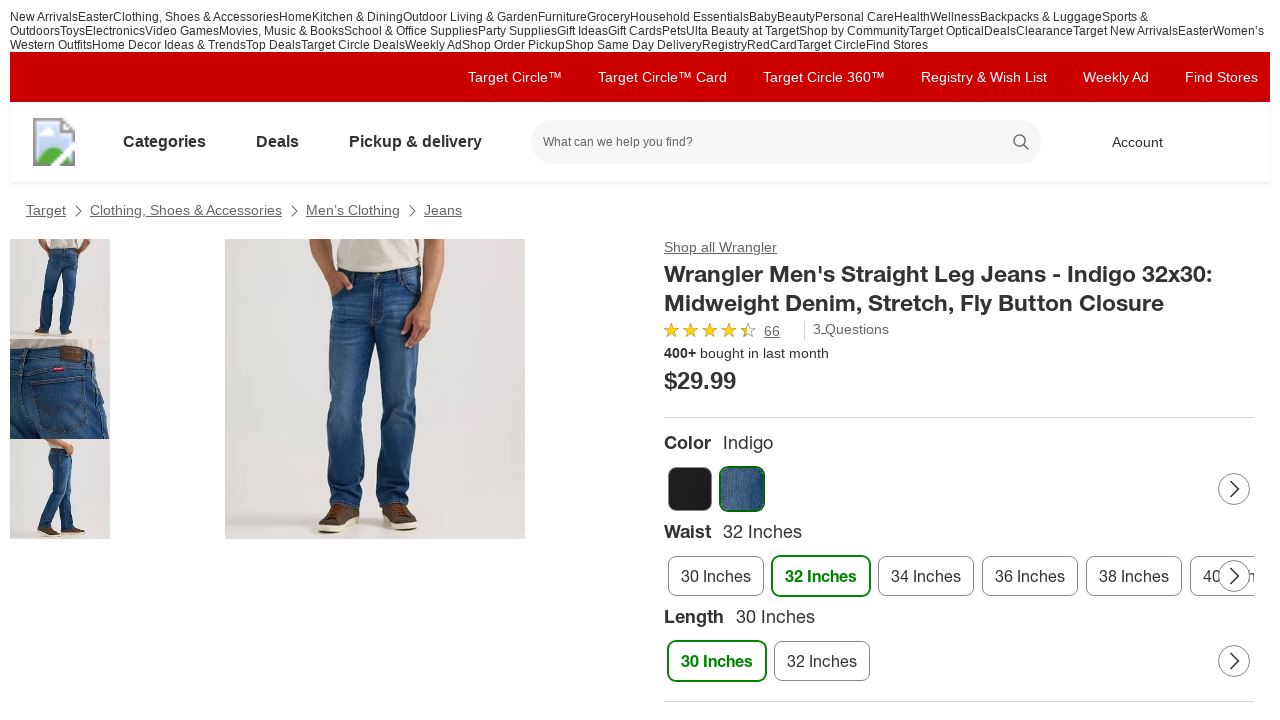

Waited for color selection to update
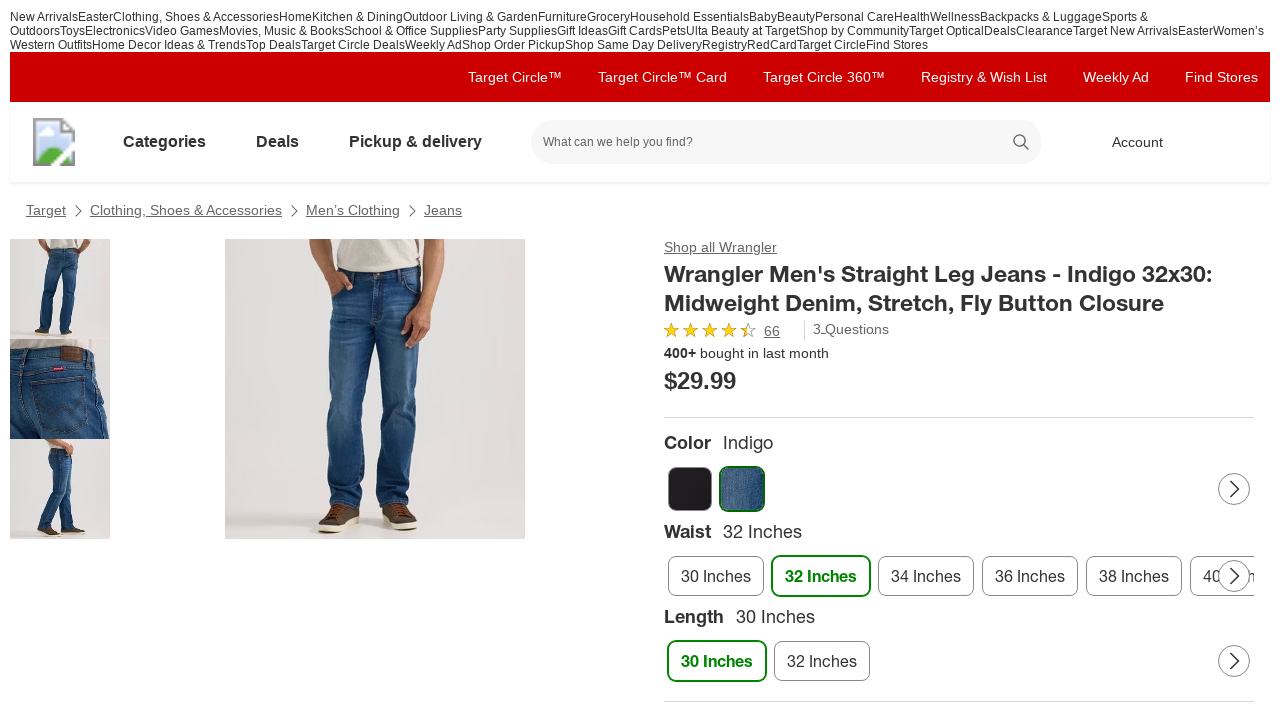

Verified selected color variation is displayed
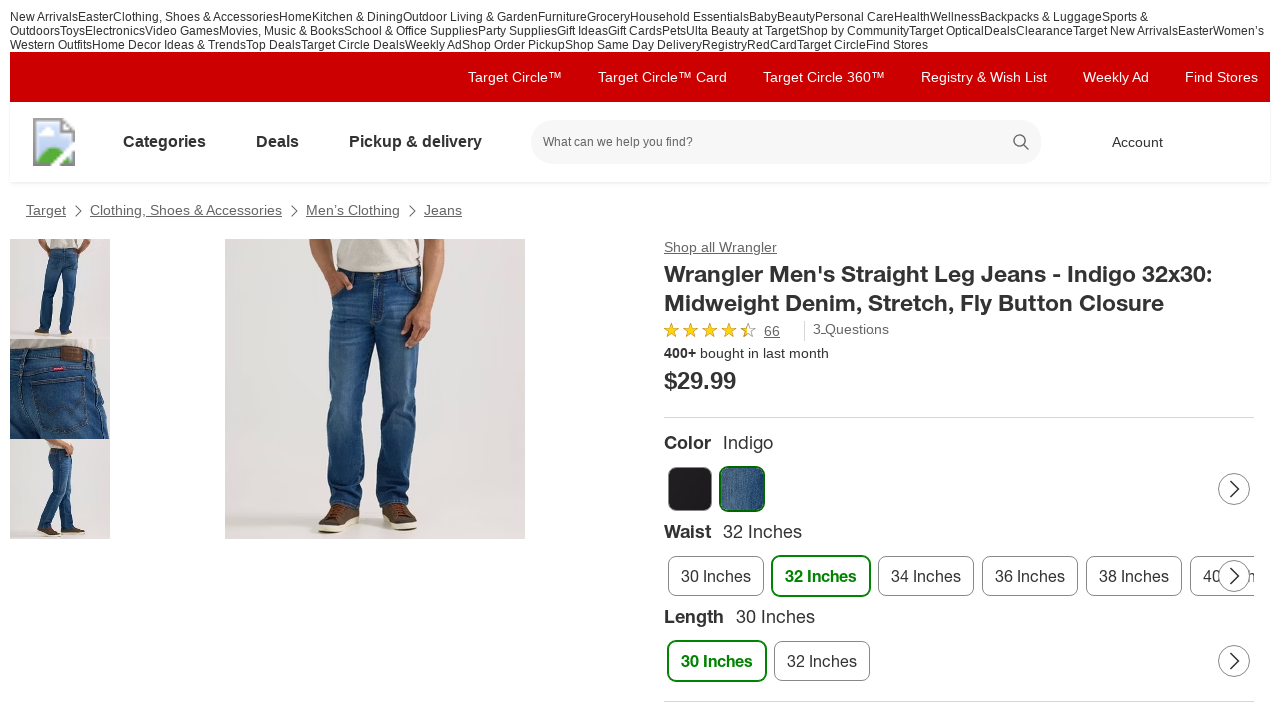

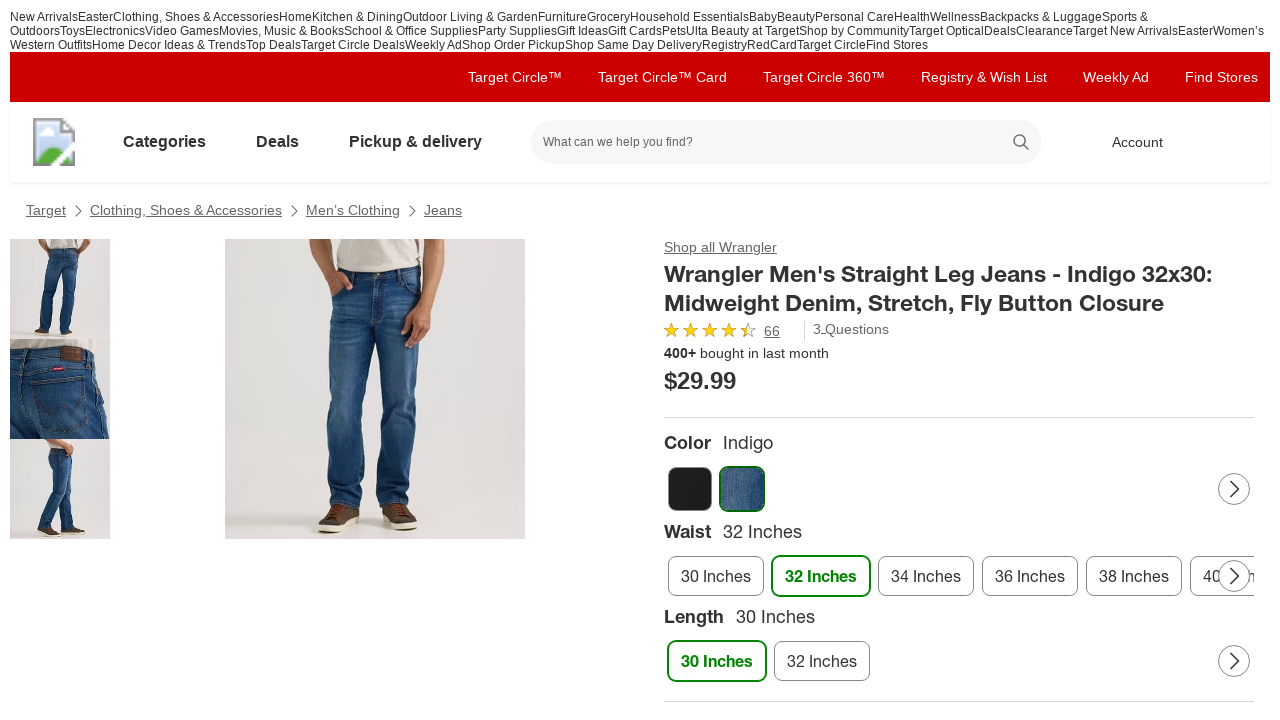